Tests W3Schools try-it editor by switching to iframe, clicking a button, and verifying that demo text element is updated

Starting URL: https://www.w3schools.com/jsref/tryit.asp?filename=tryjsref_submit_get

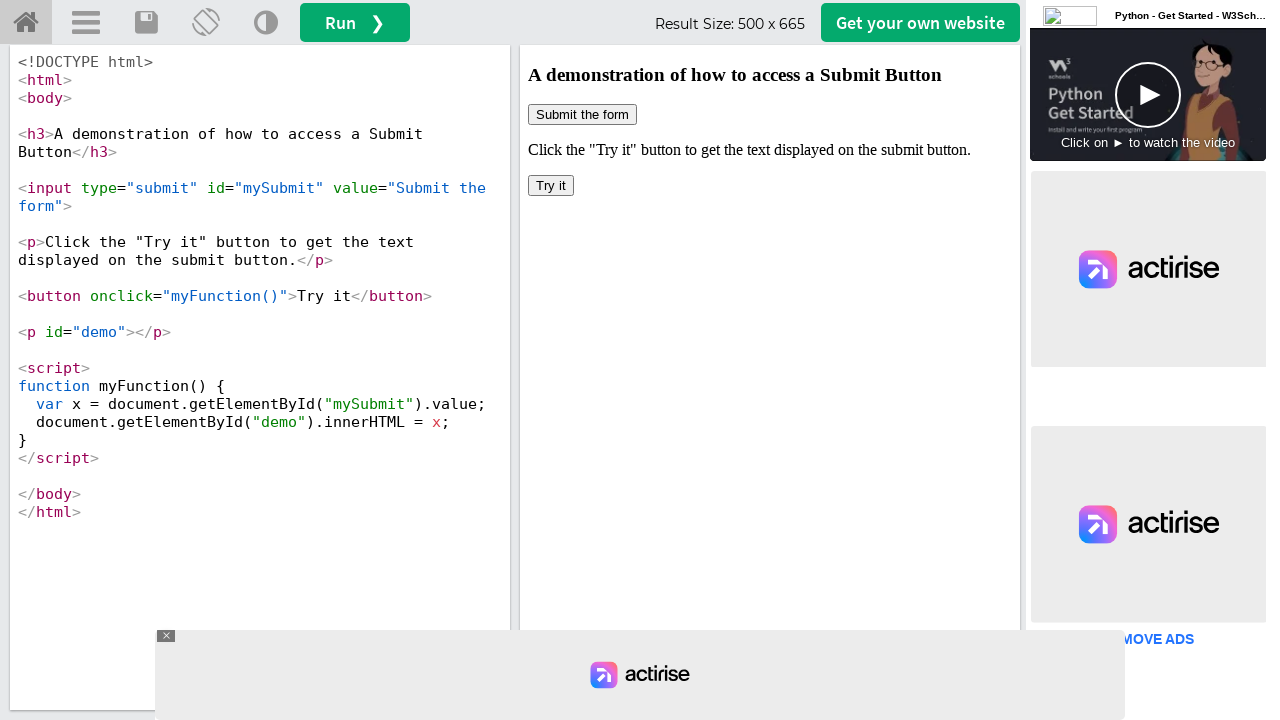

Retrieved all frames from the page
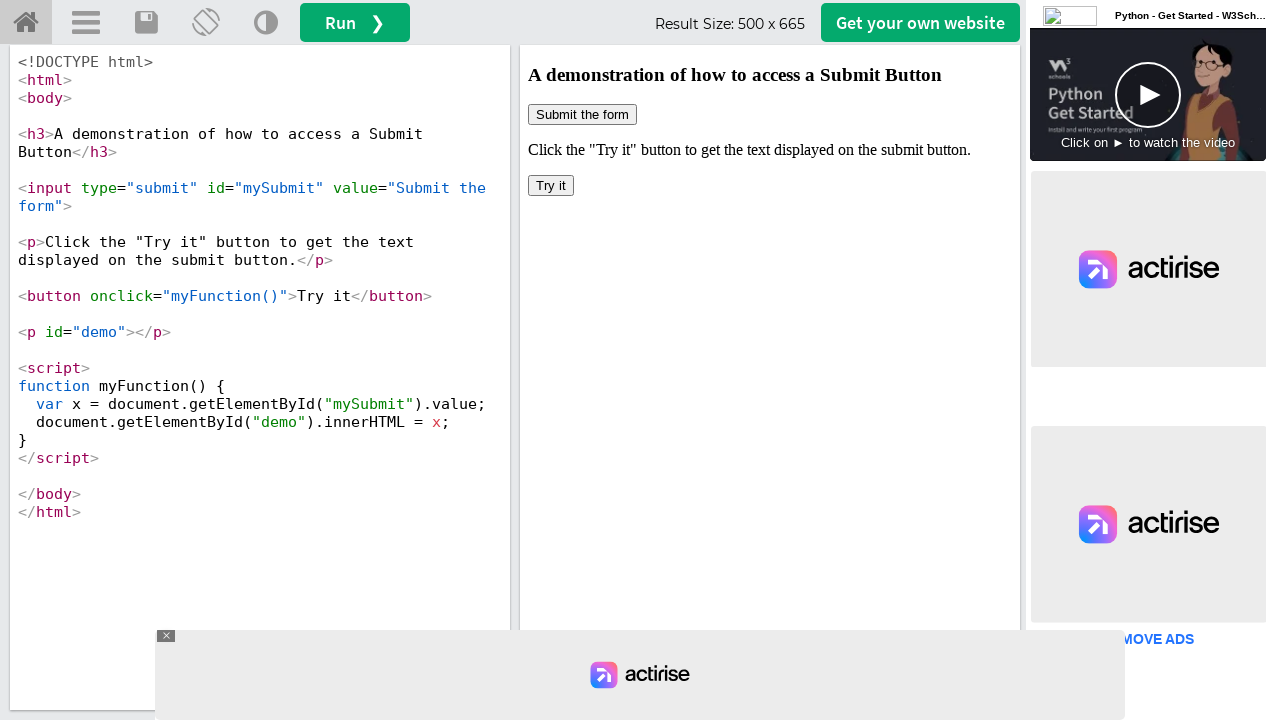

Found the demo iframe containing the button
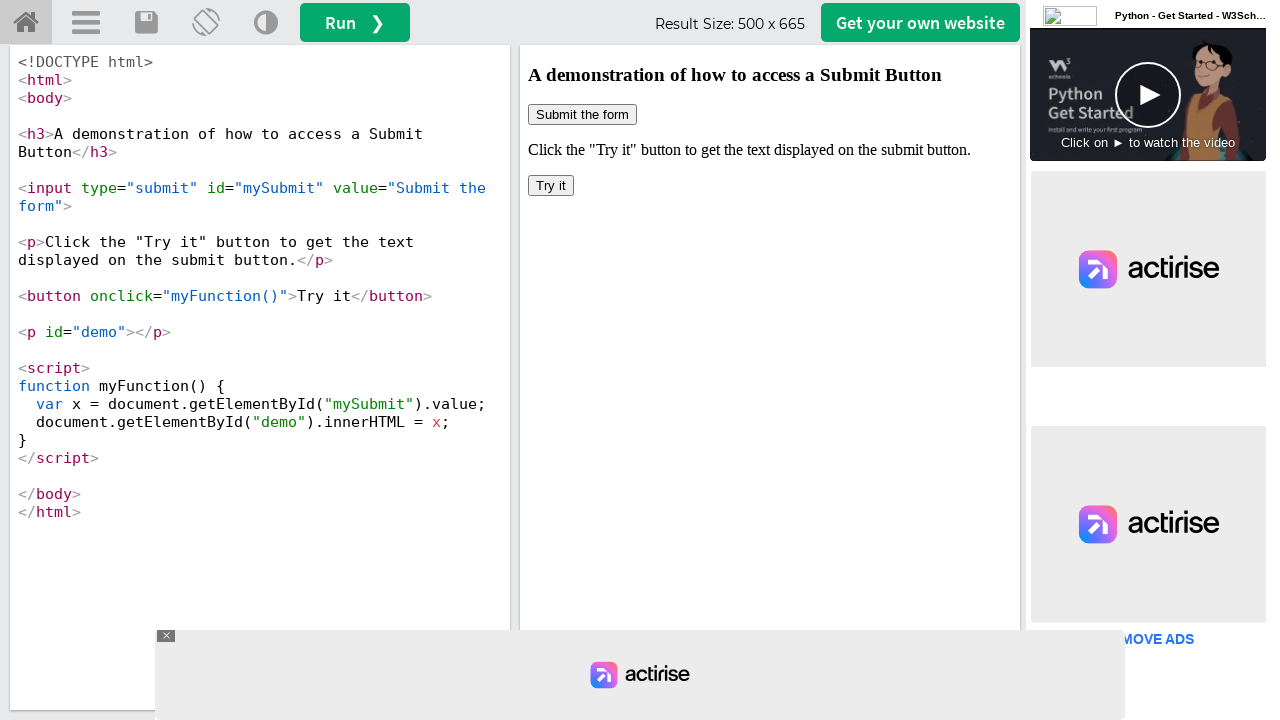

Clicked the submit button inside the demo iframe at (551, 186) on xpath=/html/body/button
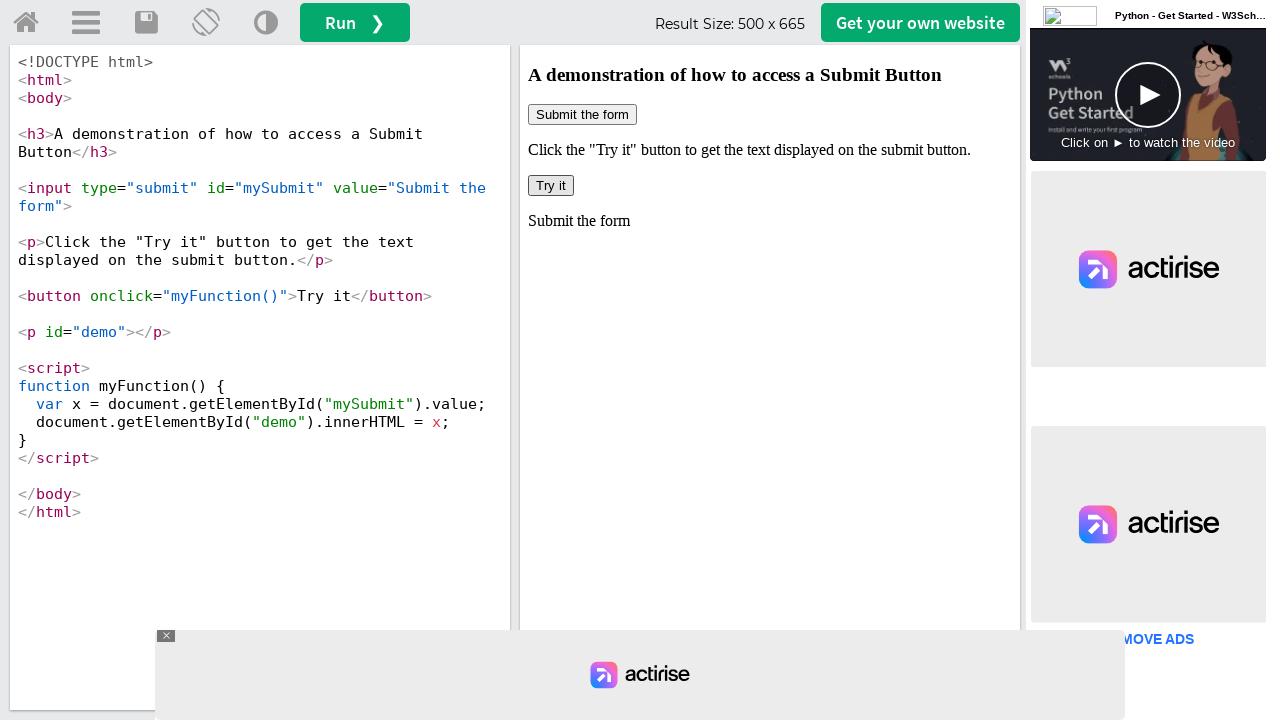

Demo text element appeared and is now visible
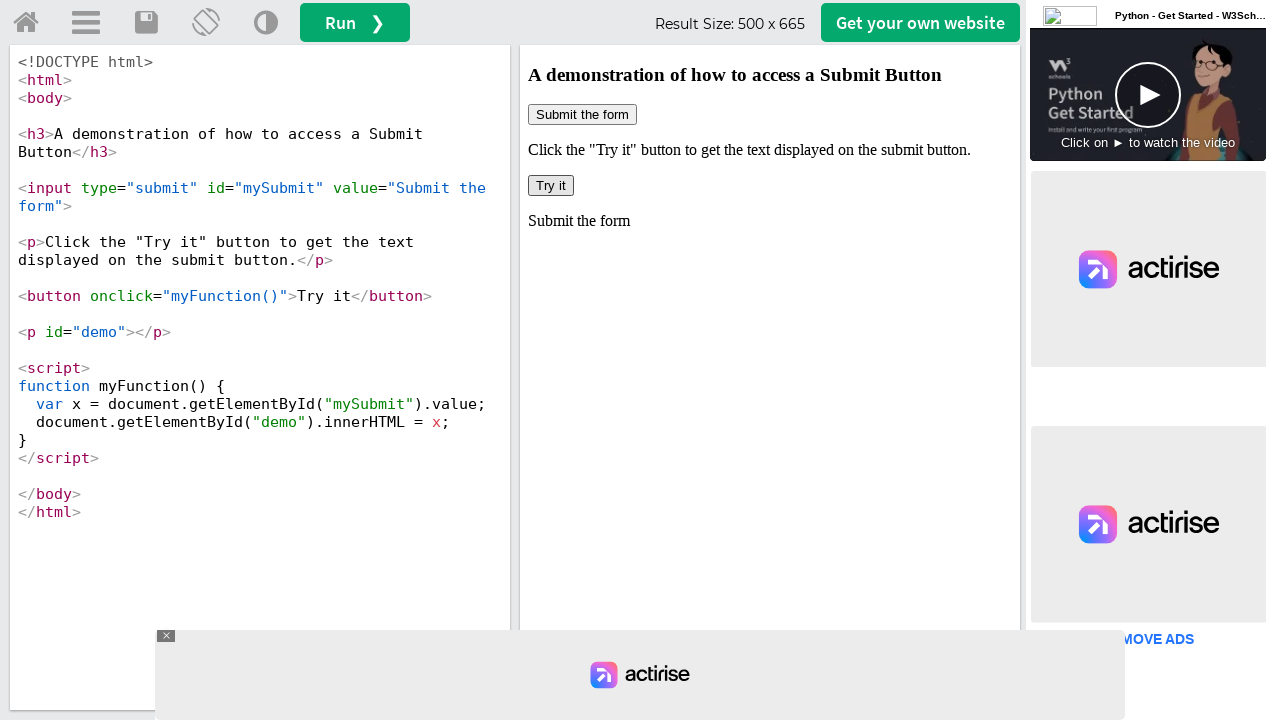

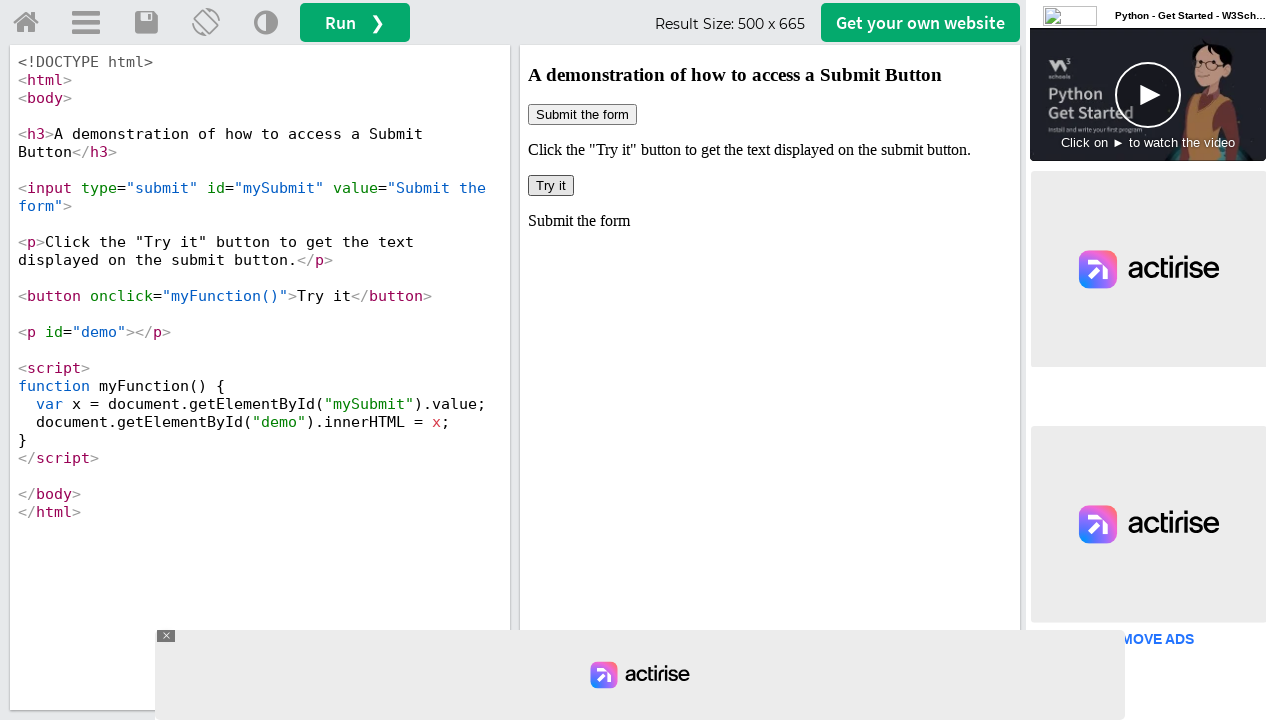